Tests drag and drop functionality by dragging an element and dropping it onto a target area

Starting URL: https://jqueryui.com/resources/demos/droppable/default.html

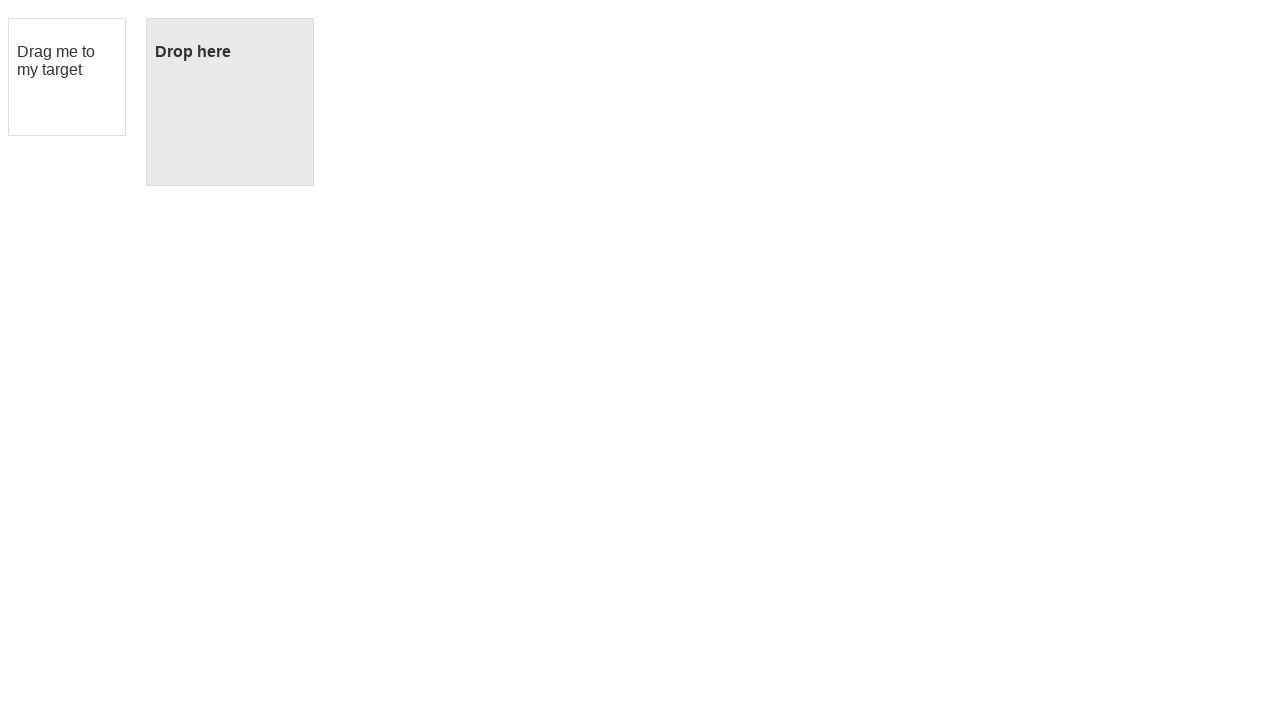

Located draggable element
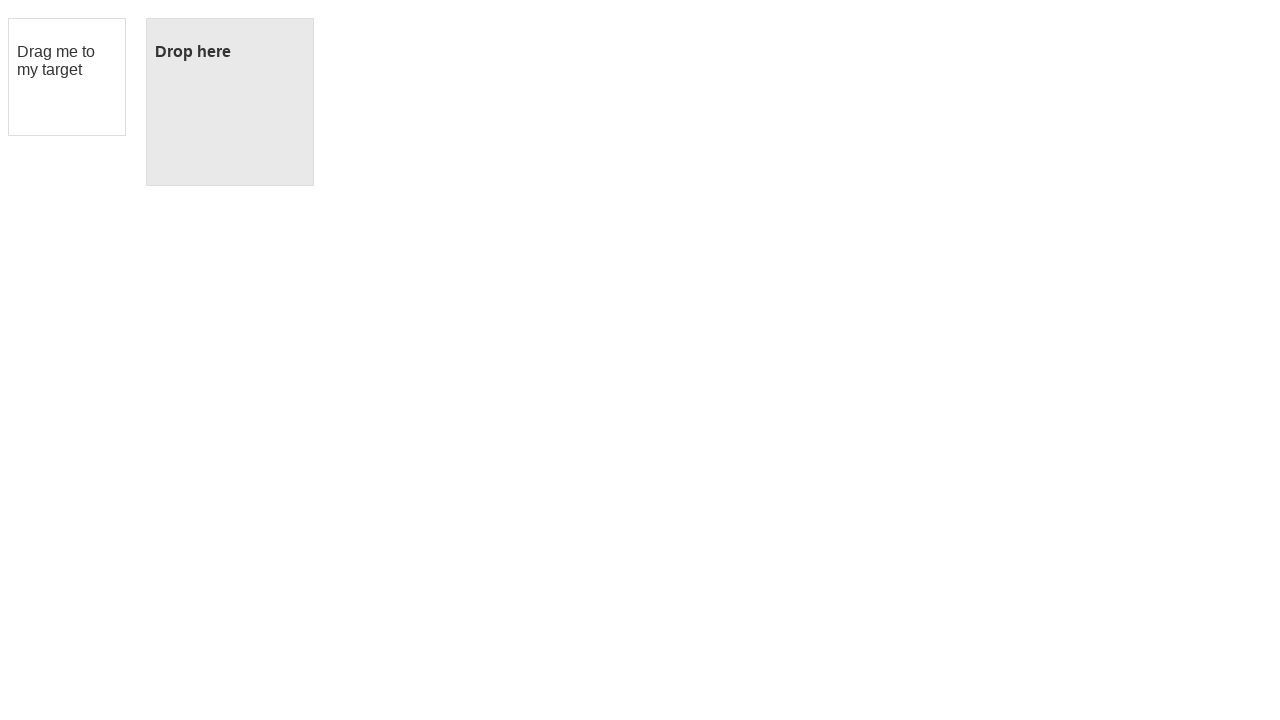

Located droppable target element
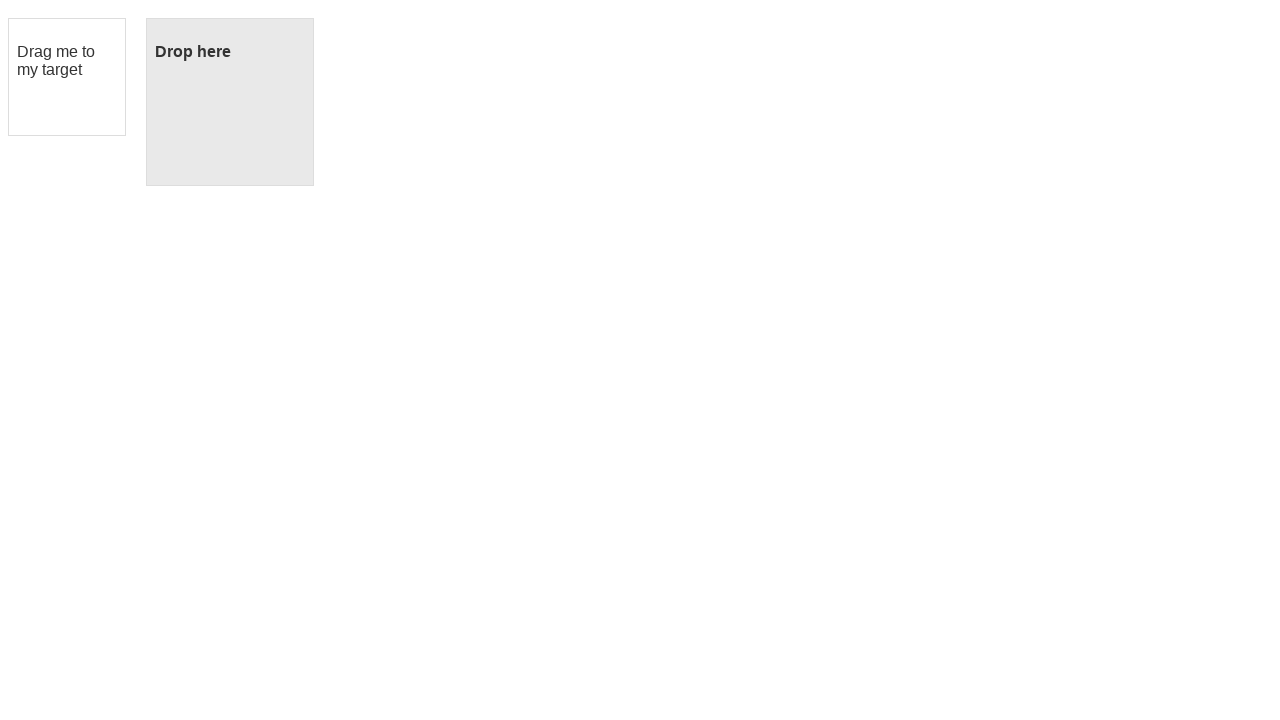

Dragged element to droppable target area at (230, 102)
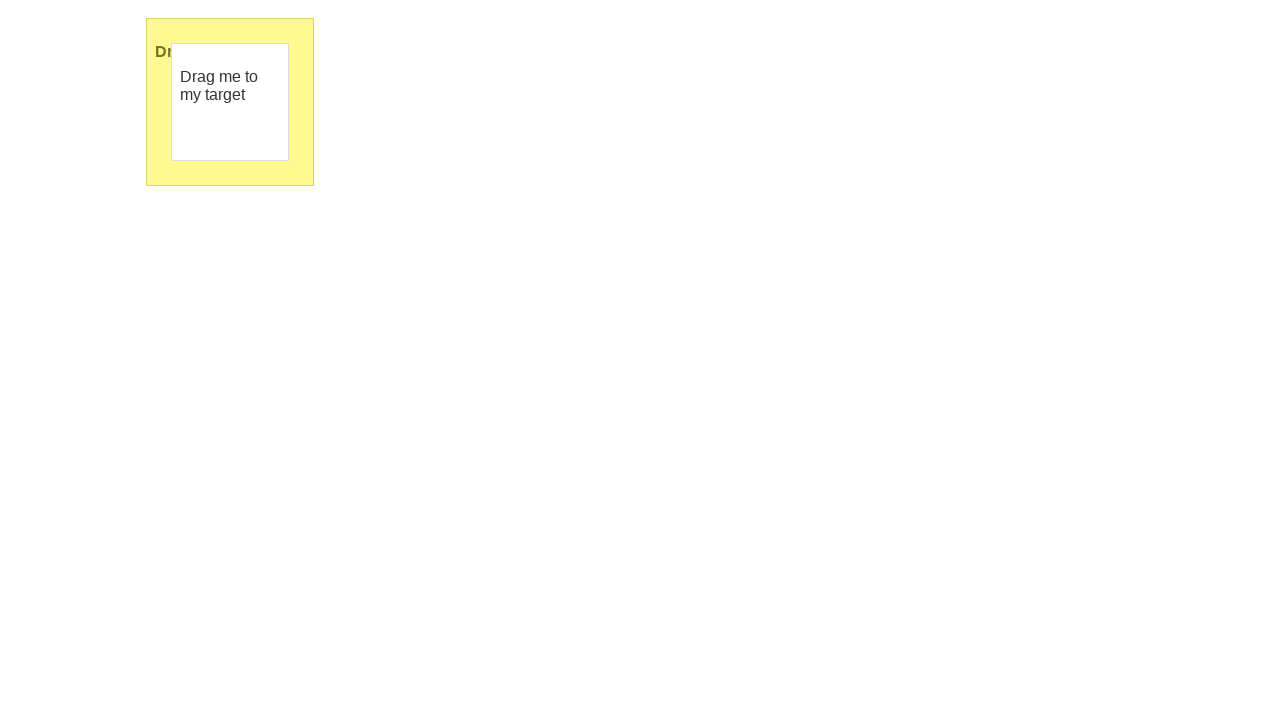

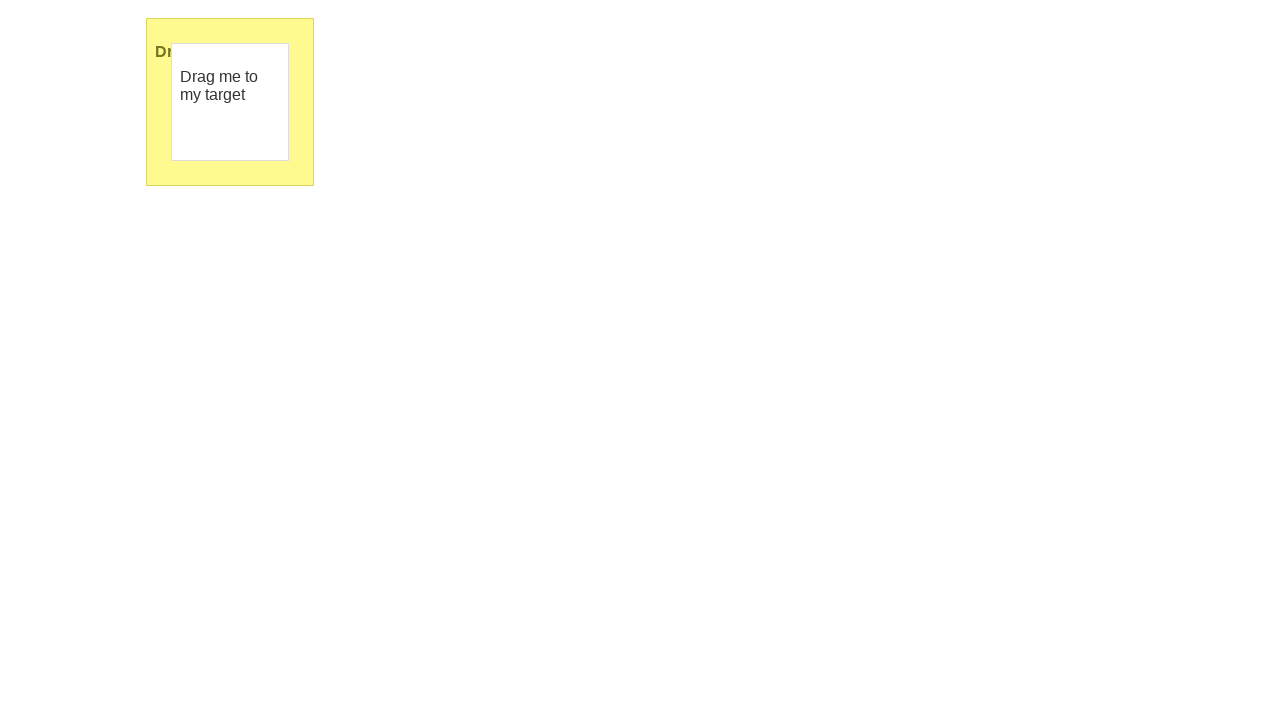